Navigates to the Disappearing Elements page and verifies the header and paragraph text are displayed correctly.

Starting URL: https://the-internet.herokuapp.com/

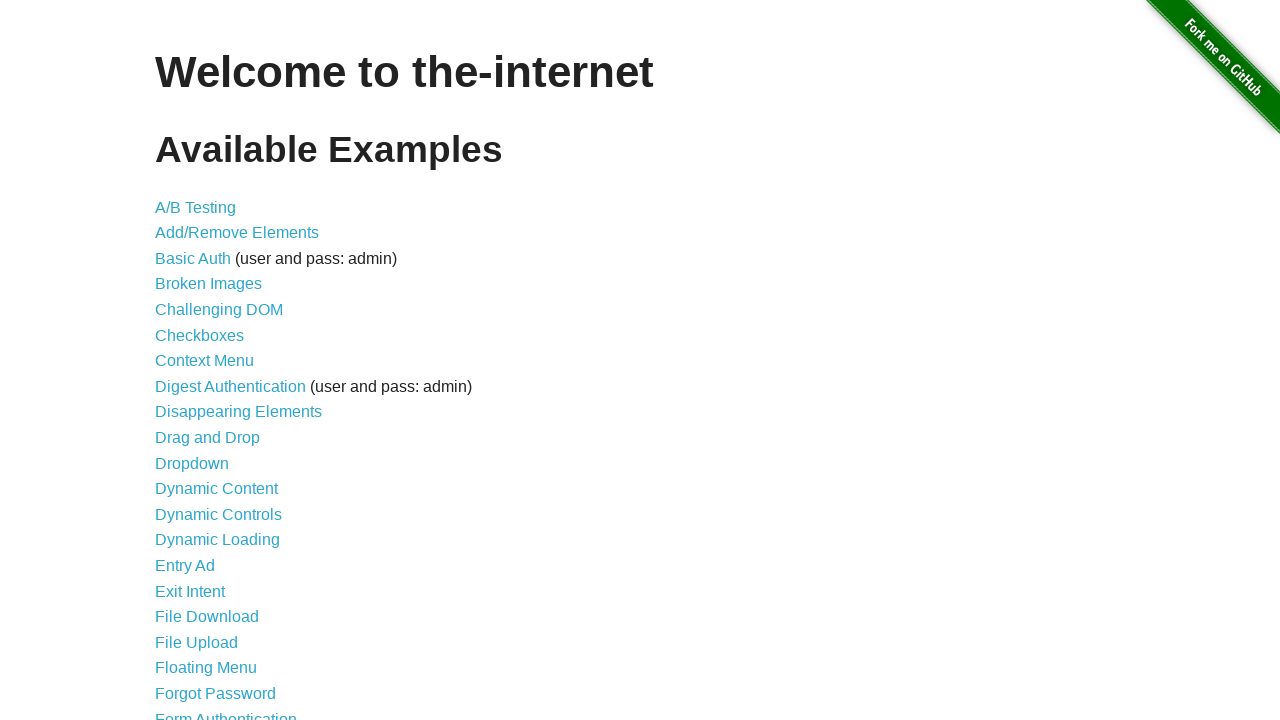

Waited for h1 element to load on the-internet.herokuapp.com homepage
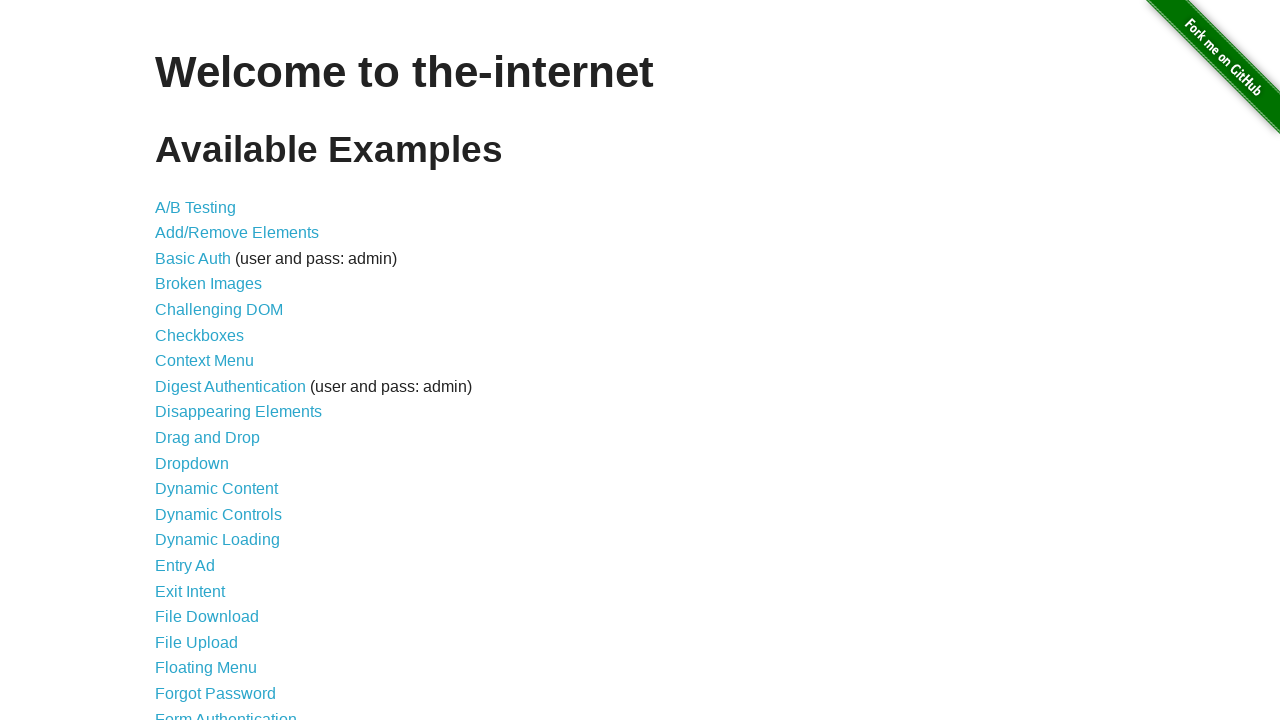

Clicked on Disappearing Elements link at (238, 412) on xpath=/html/body/div[2]/div/ul/li[9]/a
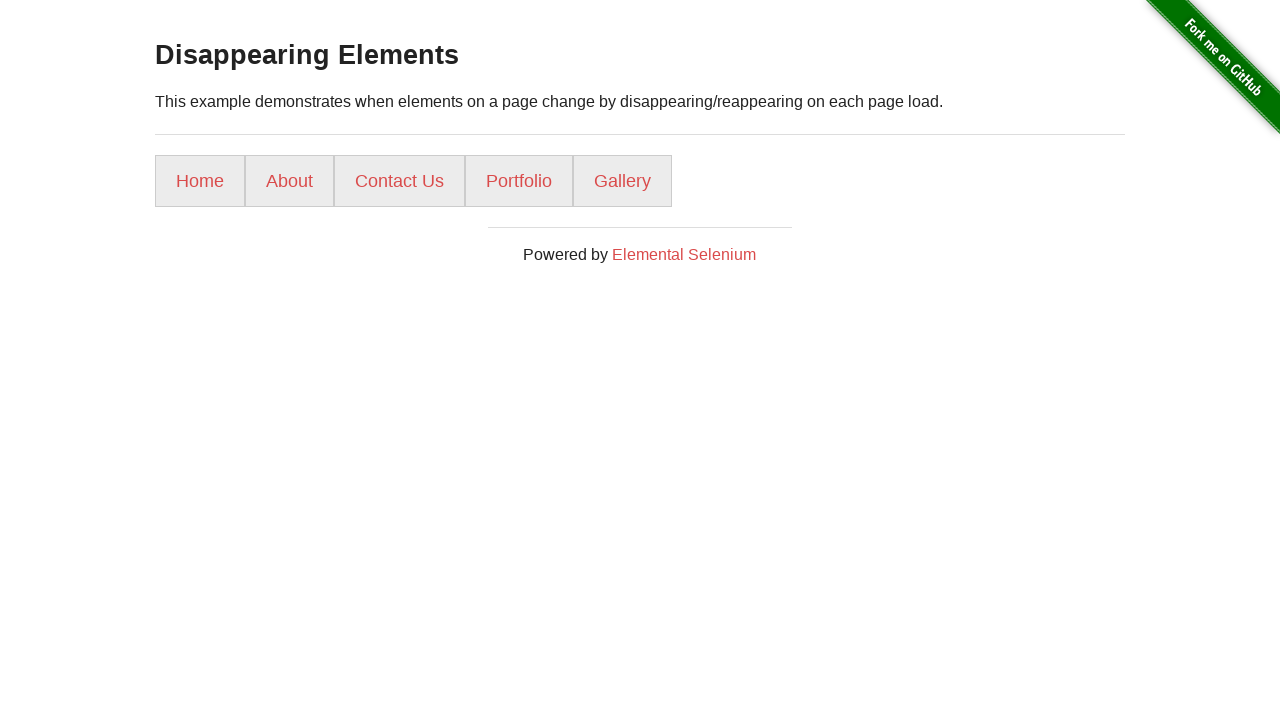

Waited for h3 element to load on Disappearing Elements page
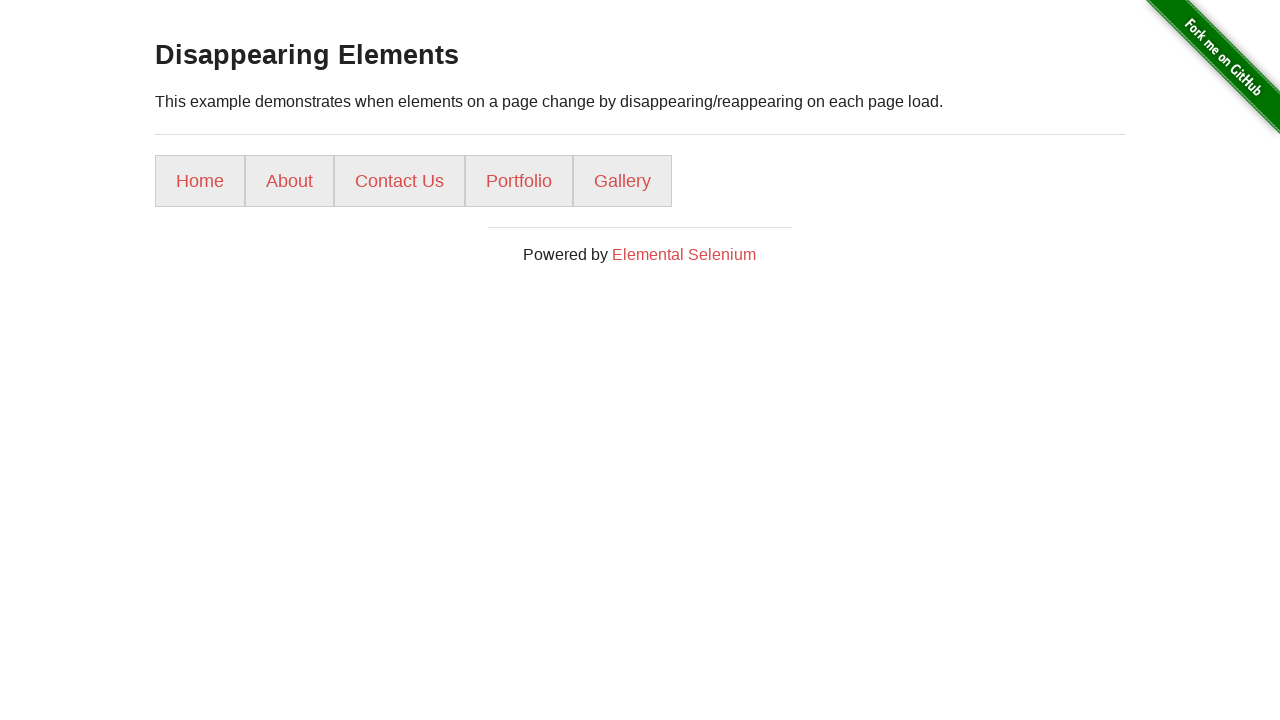

Verified header text is 'Disappearing Elements'
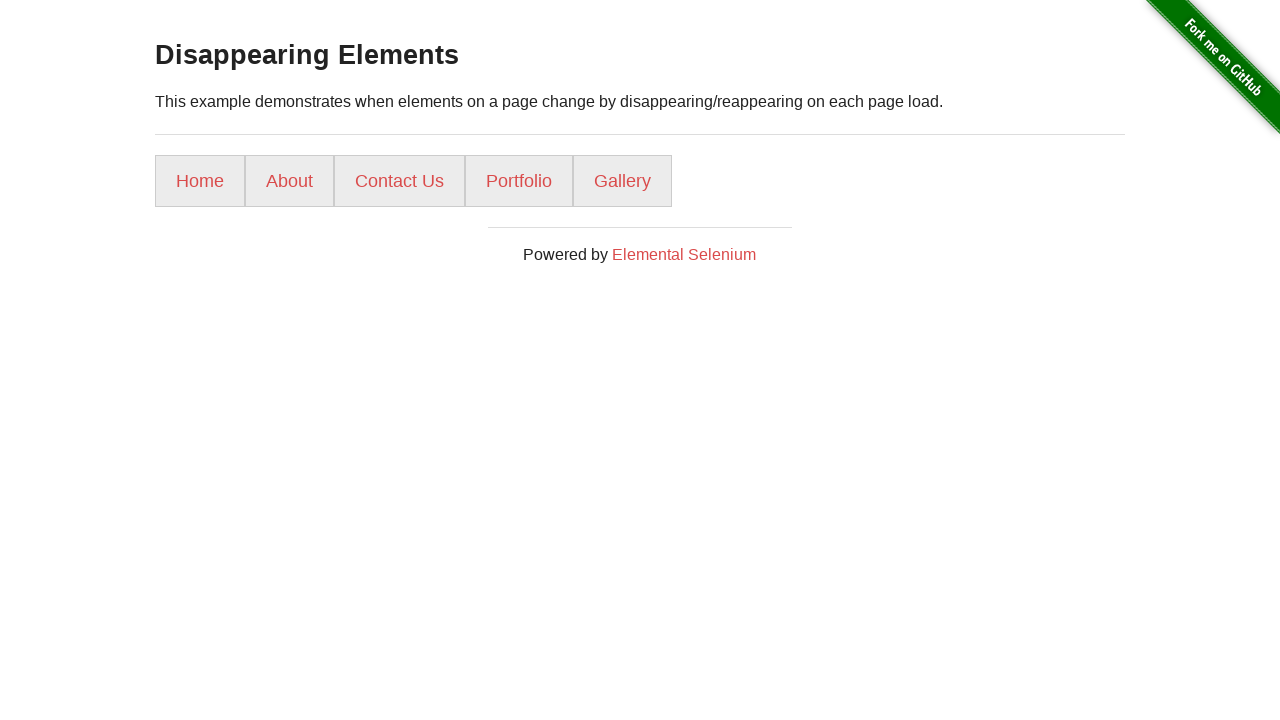

Verified paragraph text matches expected content about disappearing/reappearing elements
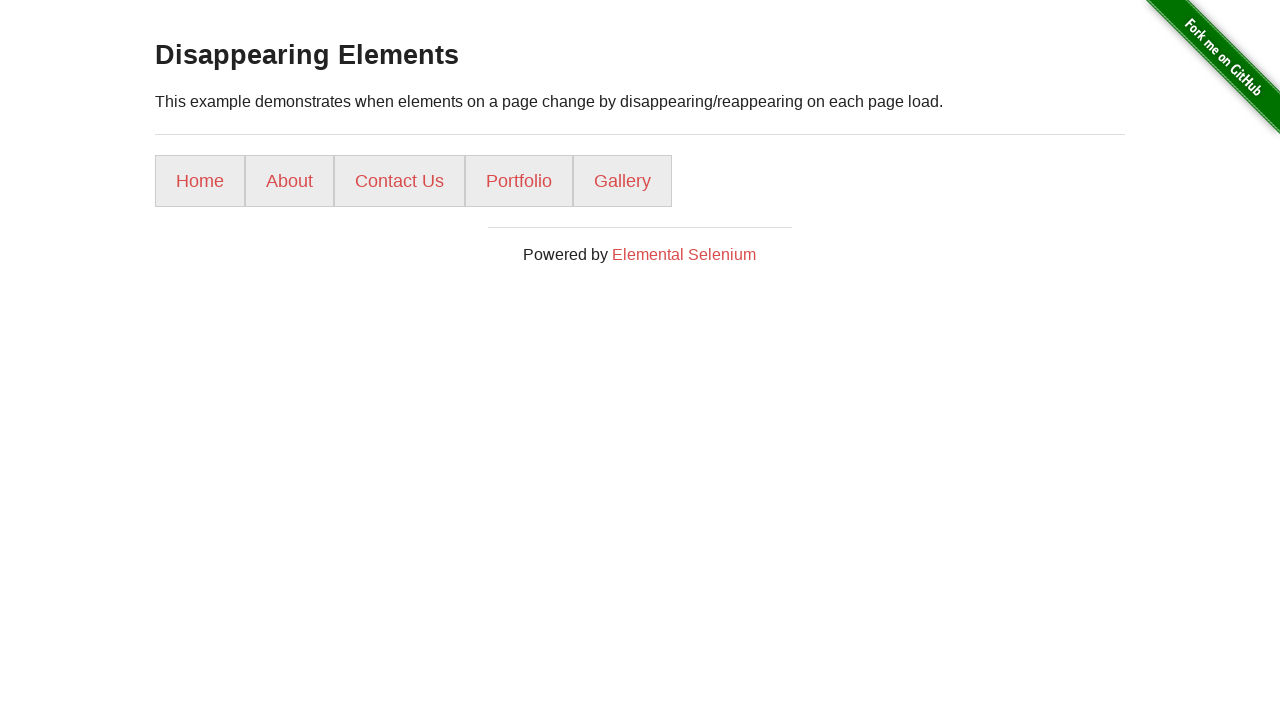

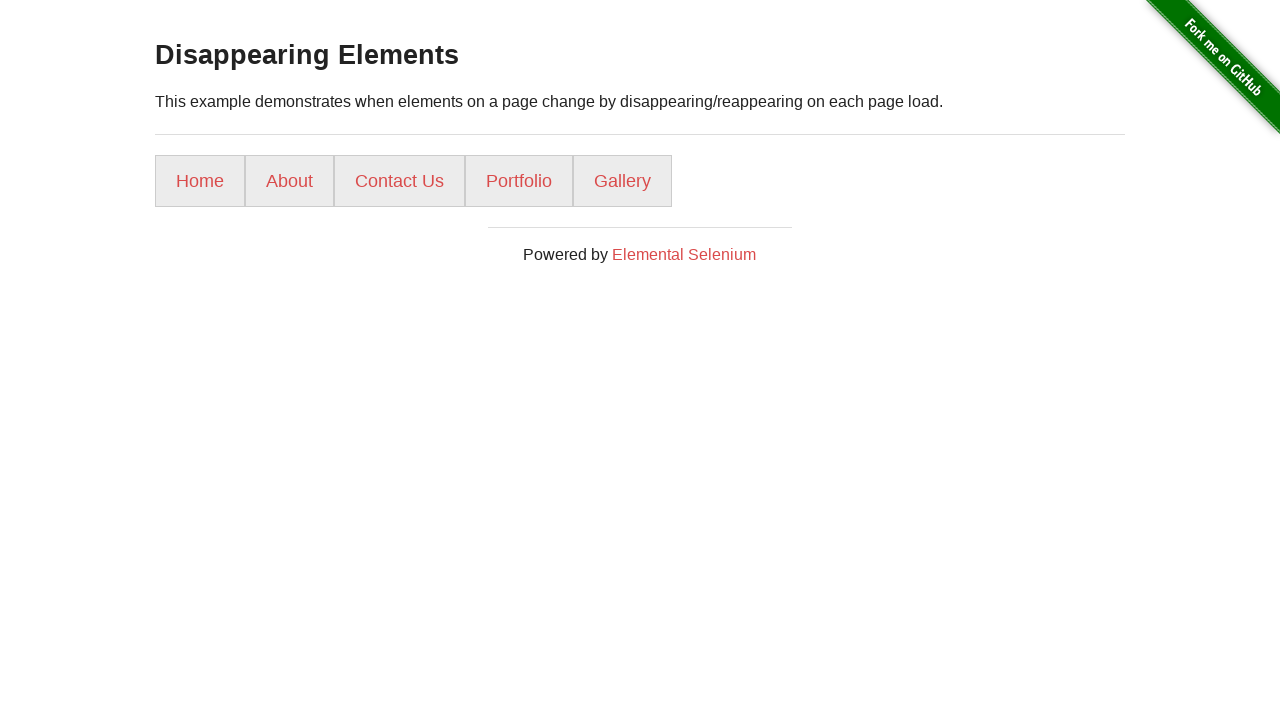